Tests infinite scroll functionality on a tracks discovery page by scrolling to load more content up to 10 times, waiting for new tracks to load after each scroll.

Starting URL: https://openbroadcast.ch/discover/tracks/

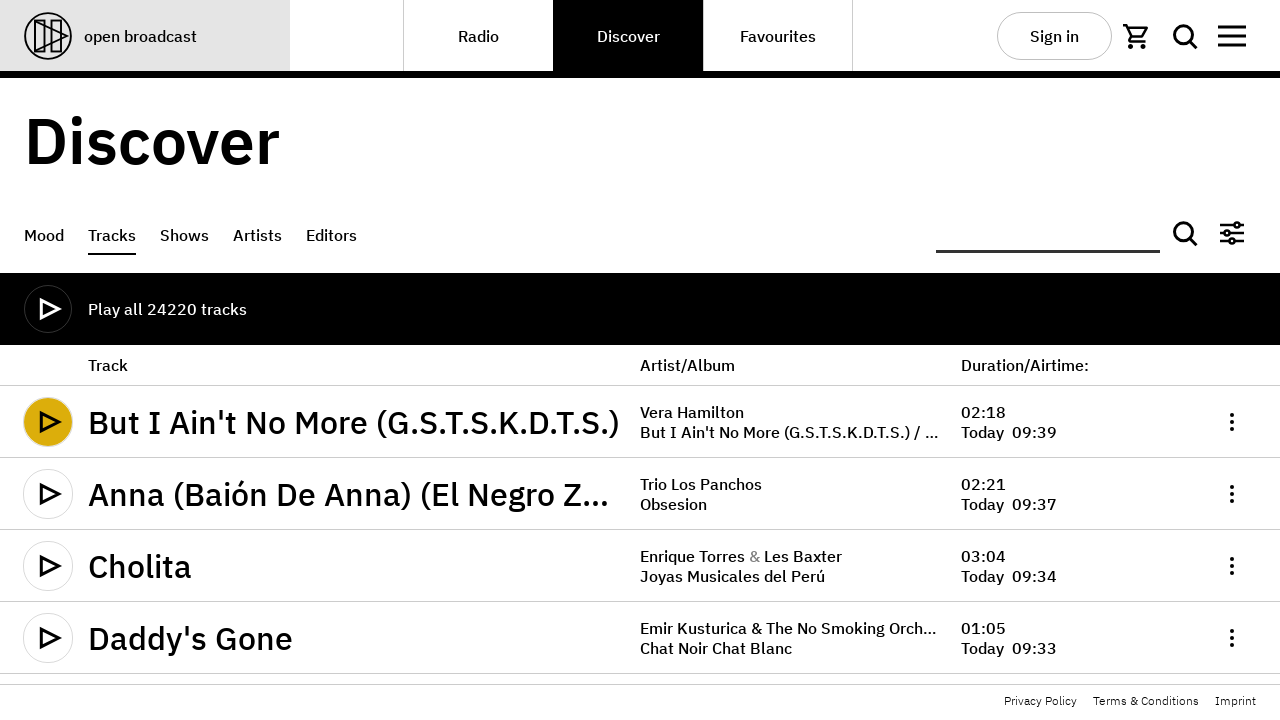

Waited for initial page load (5 seconds)
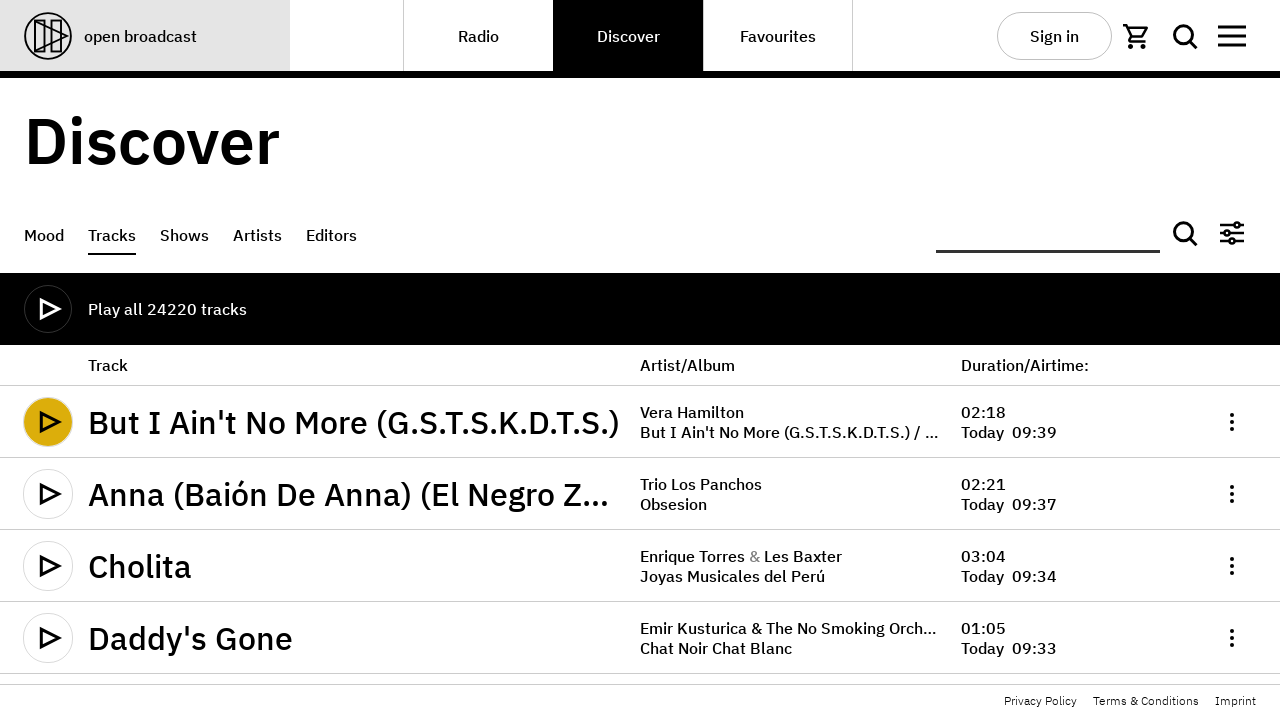

Retrieved initial scroll height
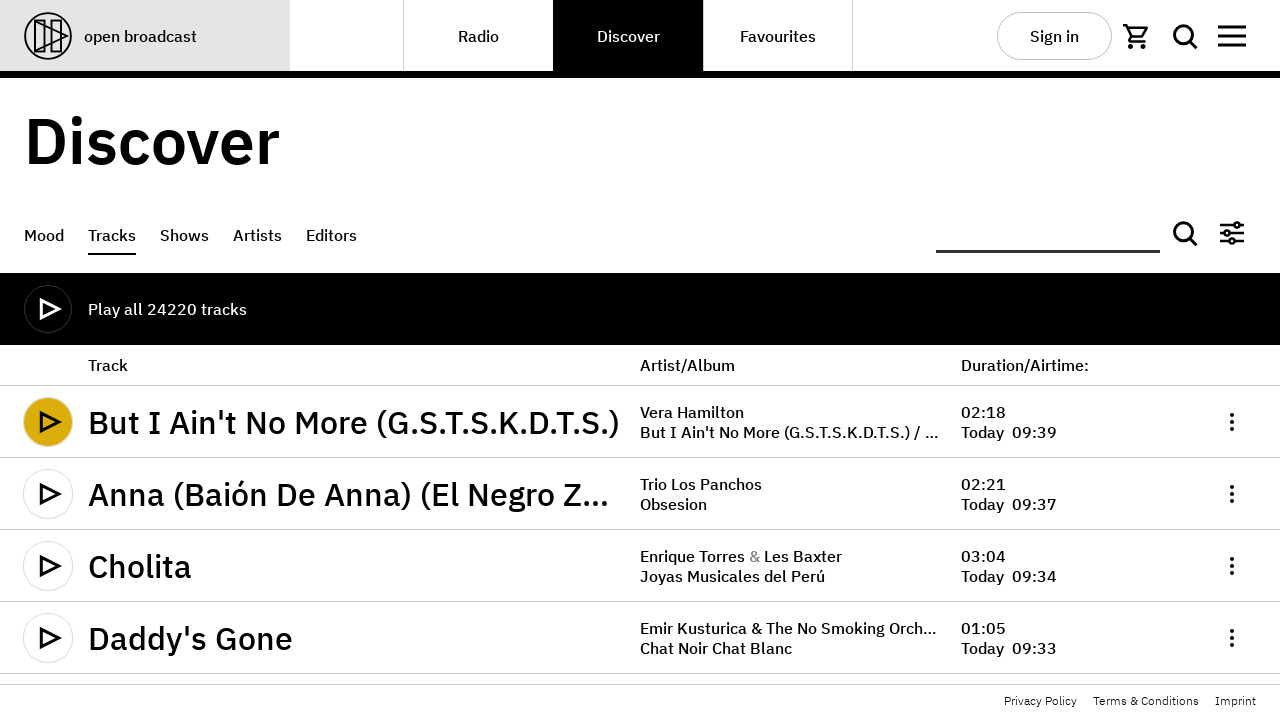

Scrolled to bottom of page (iteration 1/10)
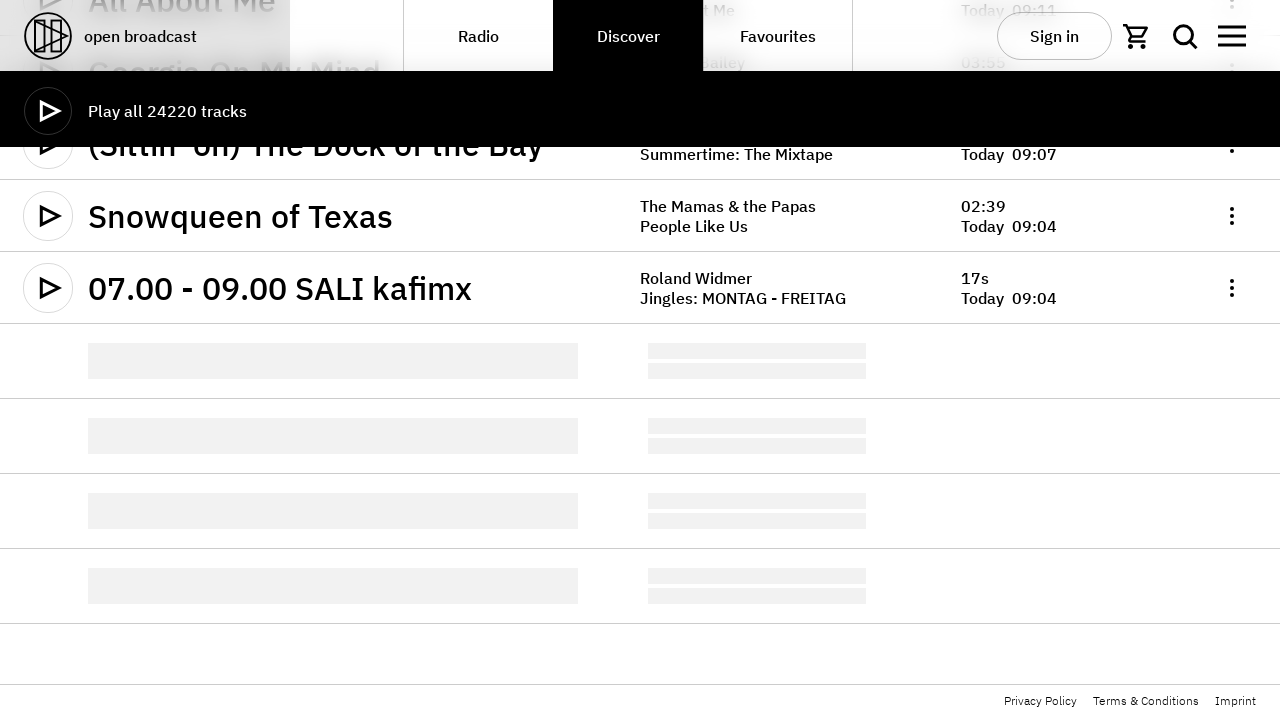

Waited for new tracks to load (5 seconds)
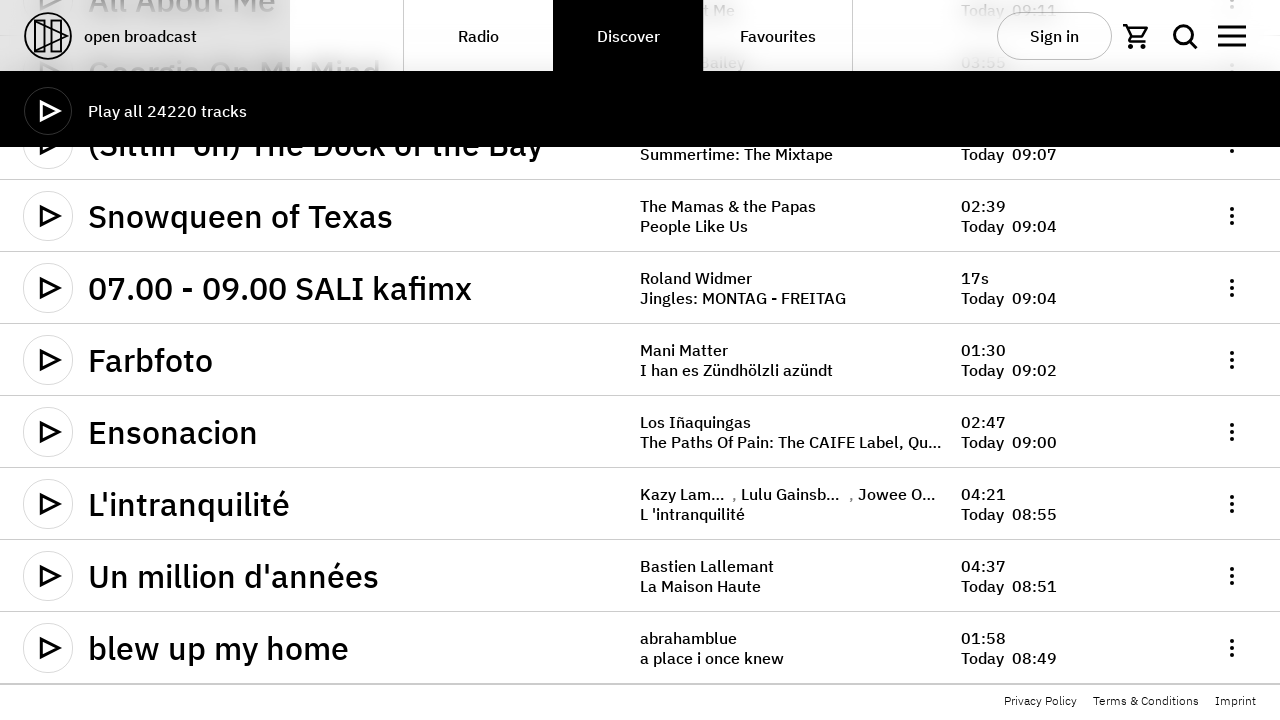

Retrieved new scroll height after loading
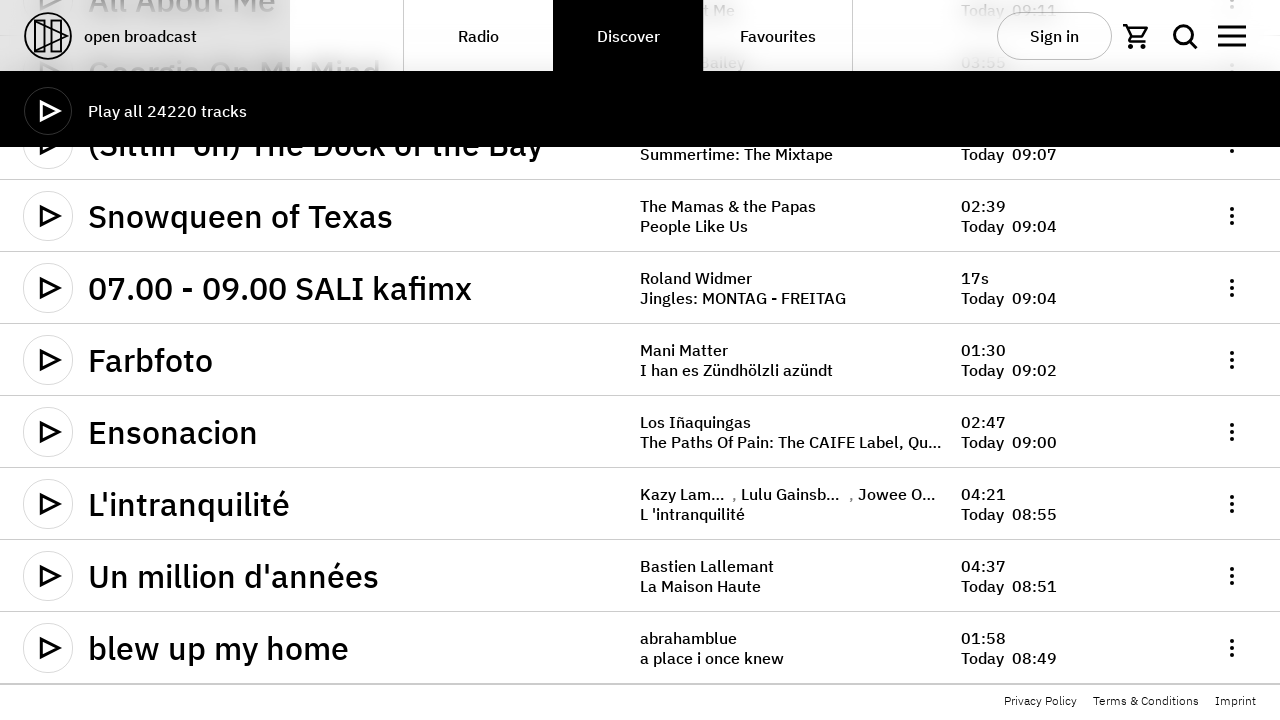

Scrolled to bottom of page (iteration 2/10)
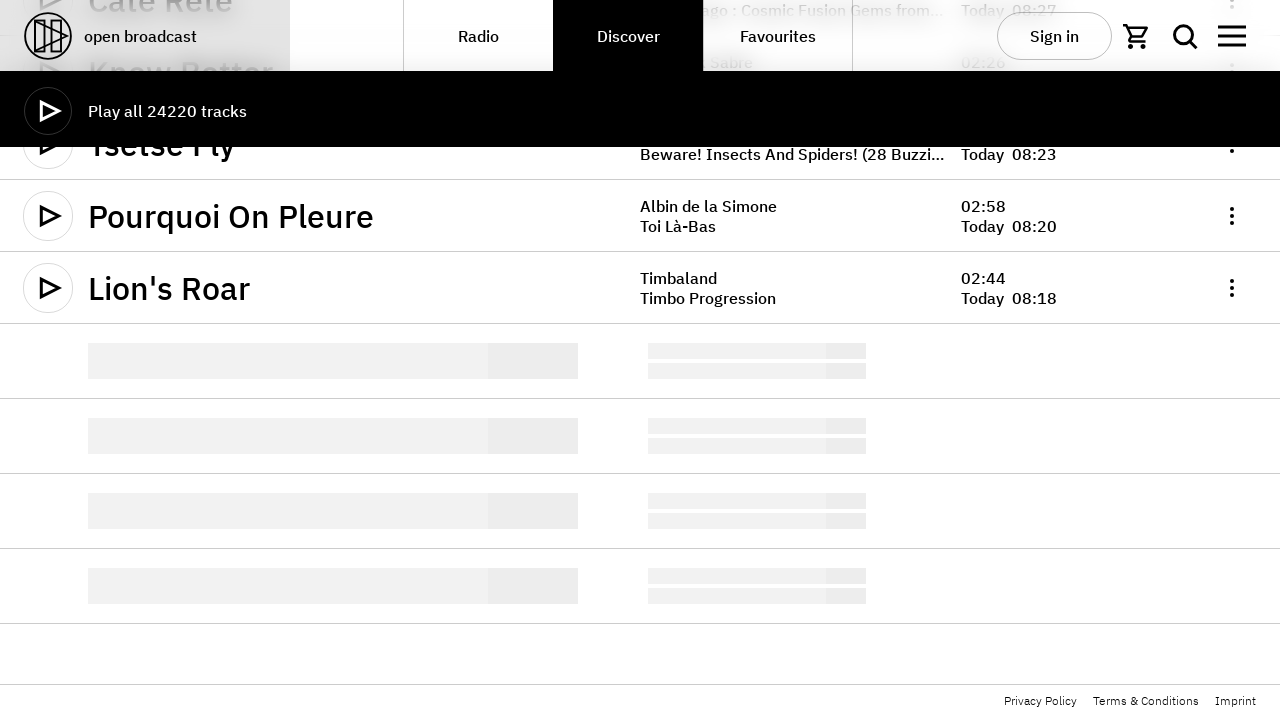

Waited for new tracks to load (5 seconds)
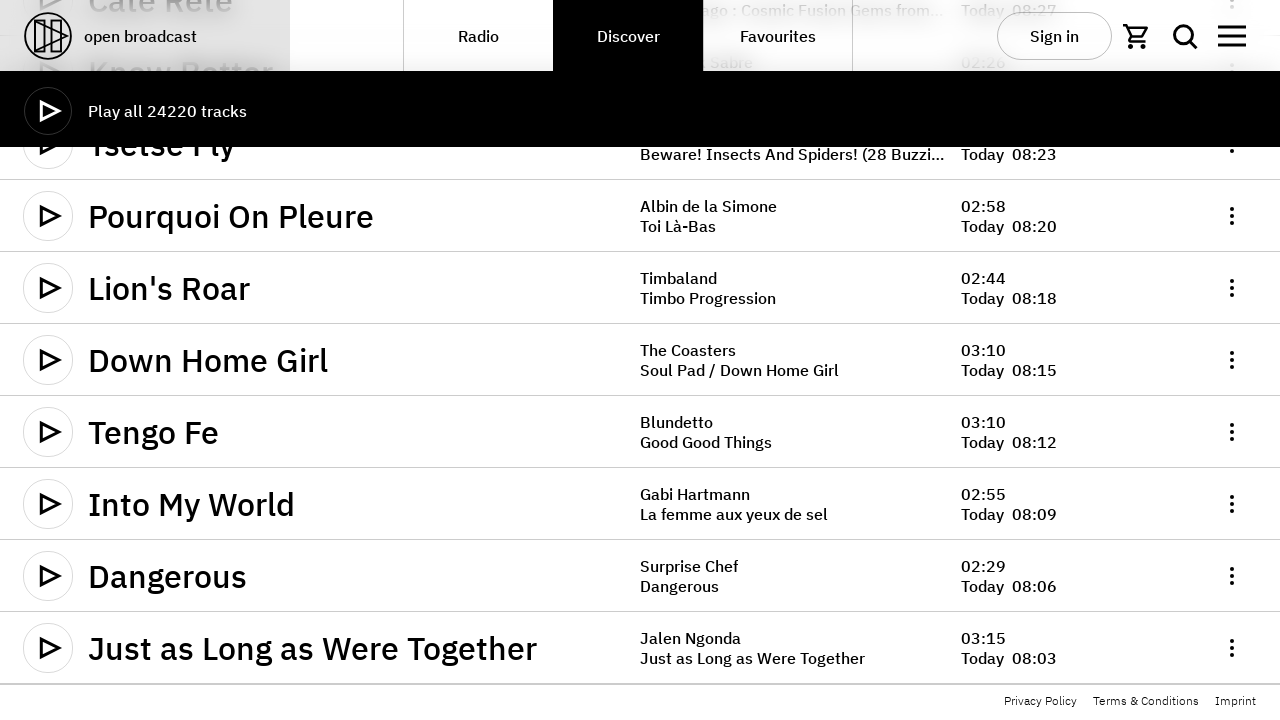

Retrieved new scroll height after loading
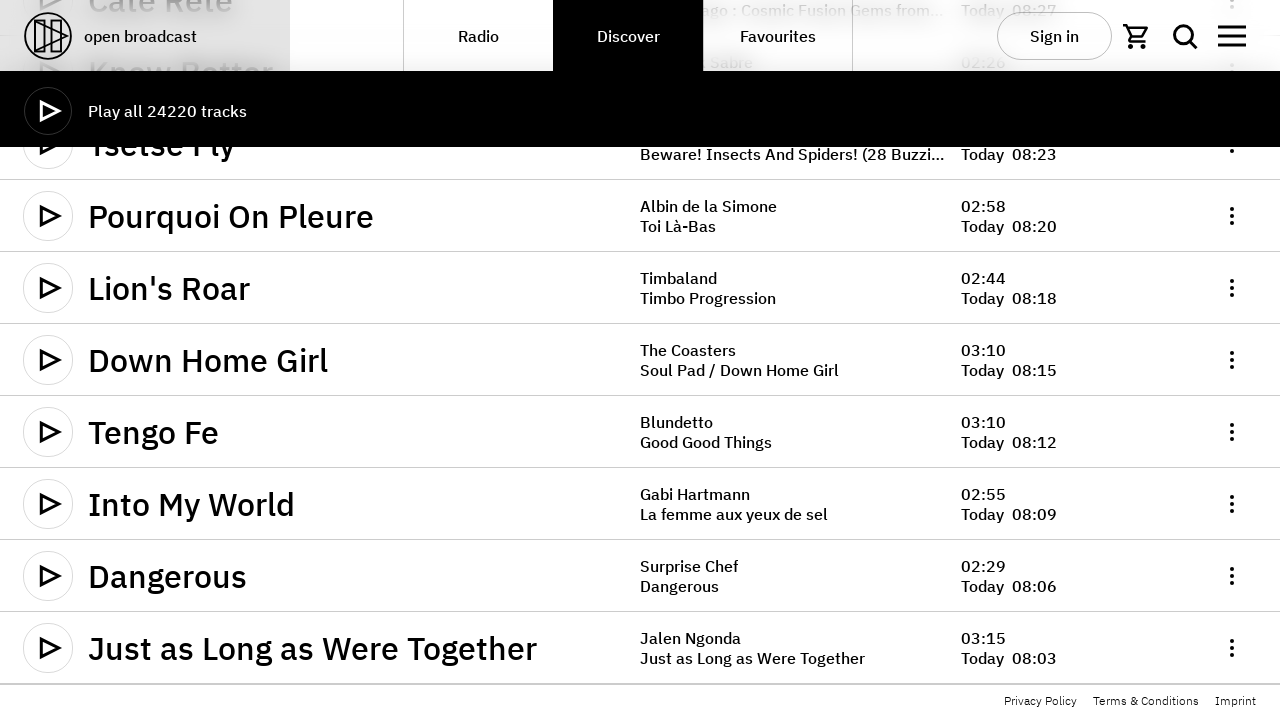

Scrolled to bottom of page (iteration 3/10)
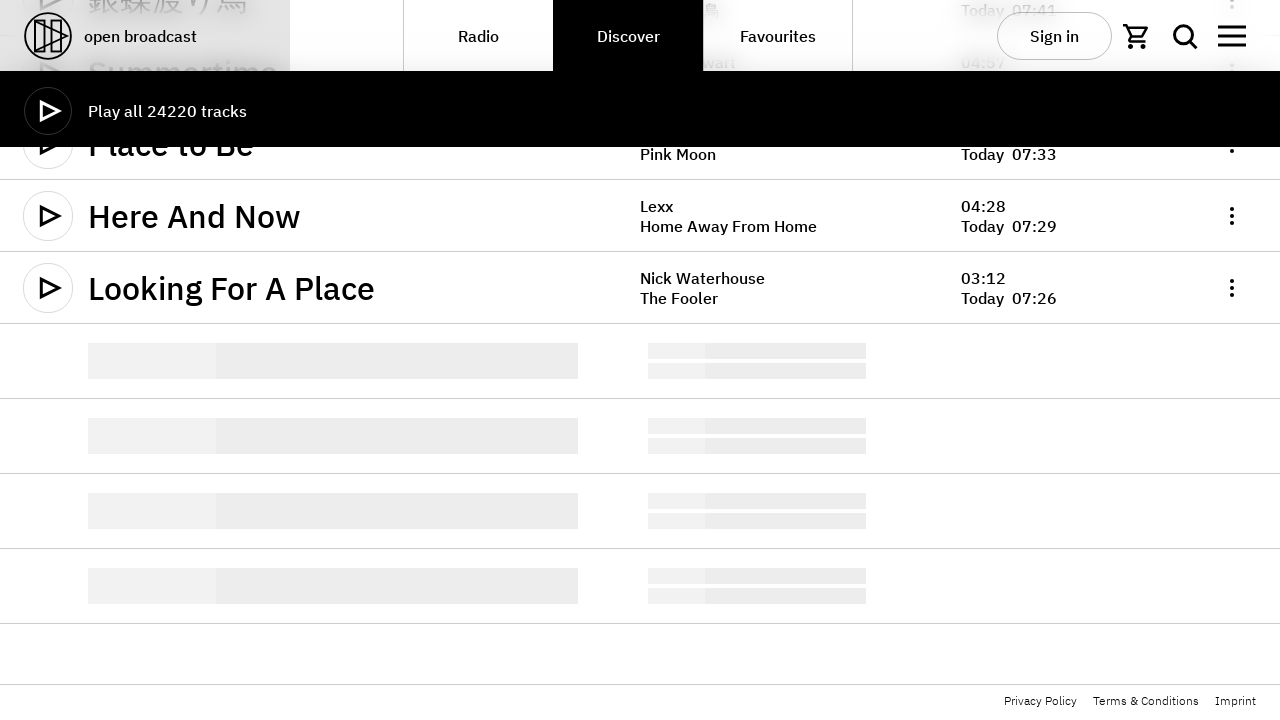

Waited for new tracks to load (5 seconds)
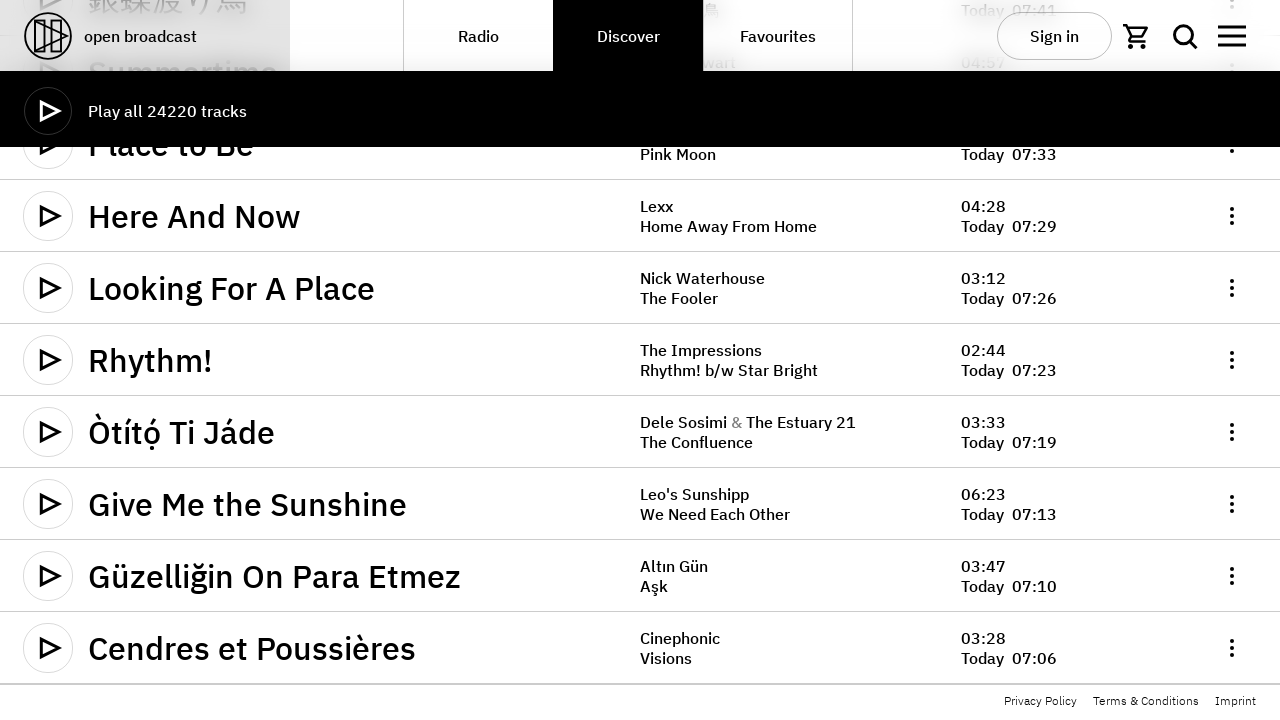

Retrieved new scroll height after loading
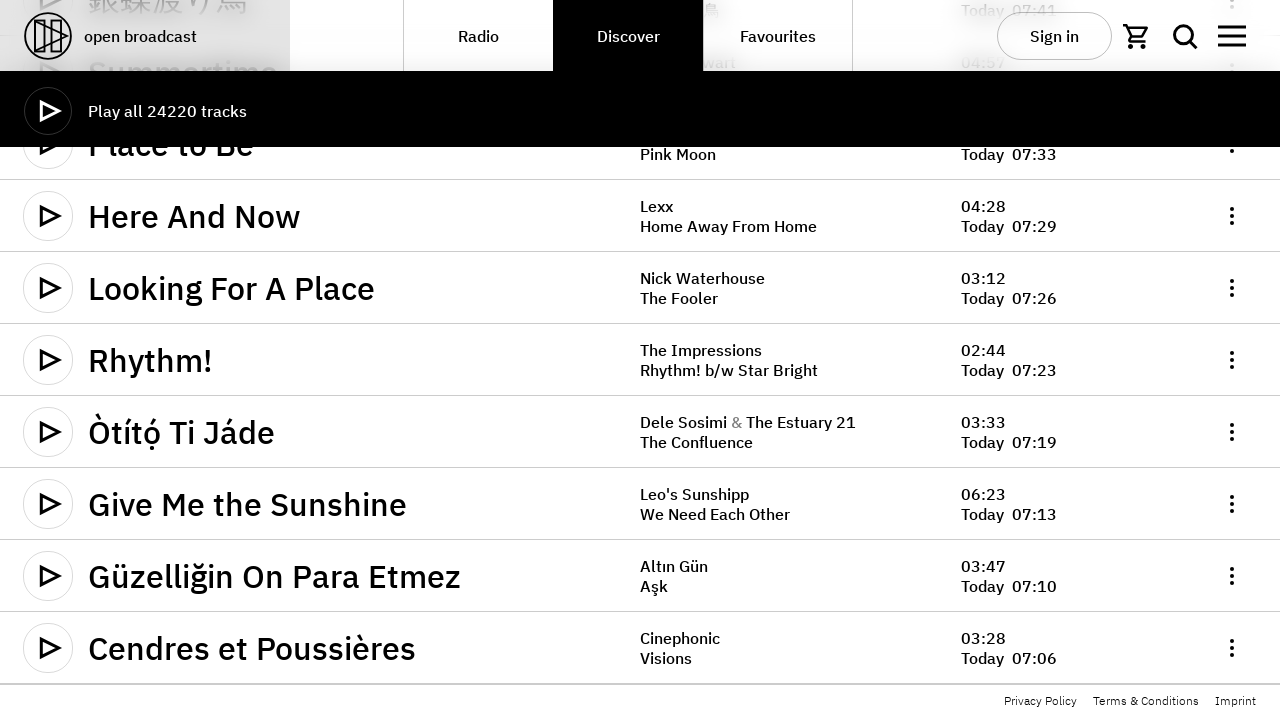

Scrolled to bottom of page (iteration 4/10)
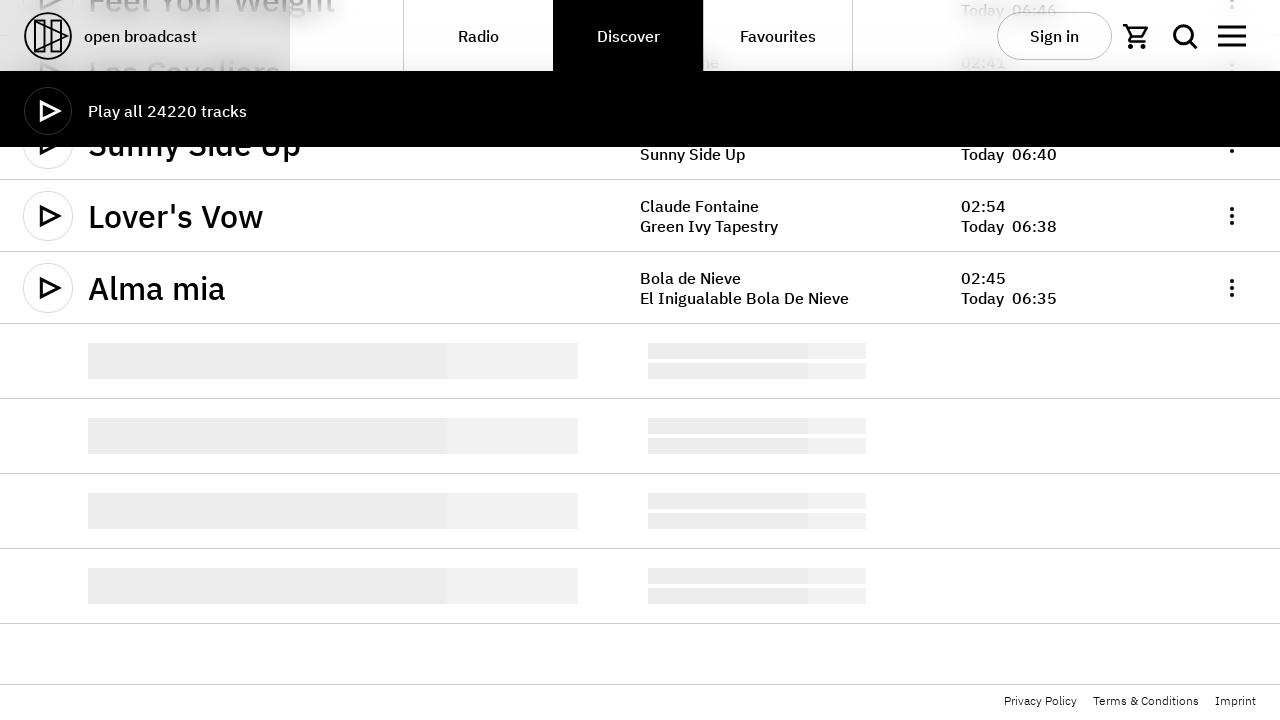

Waited for new tracks to load (5 seconds)
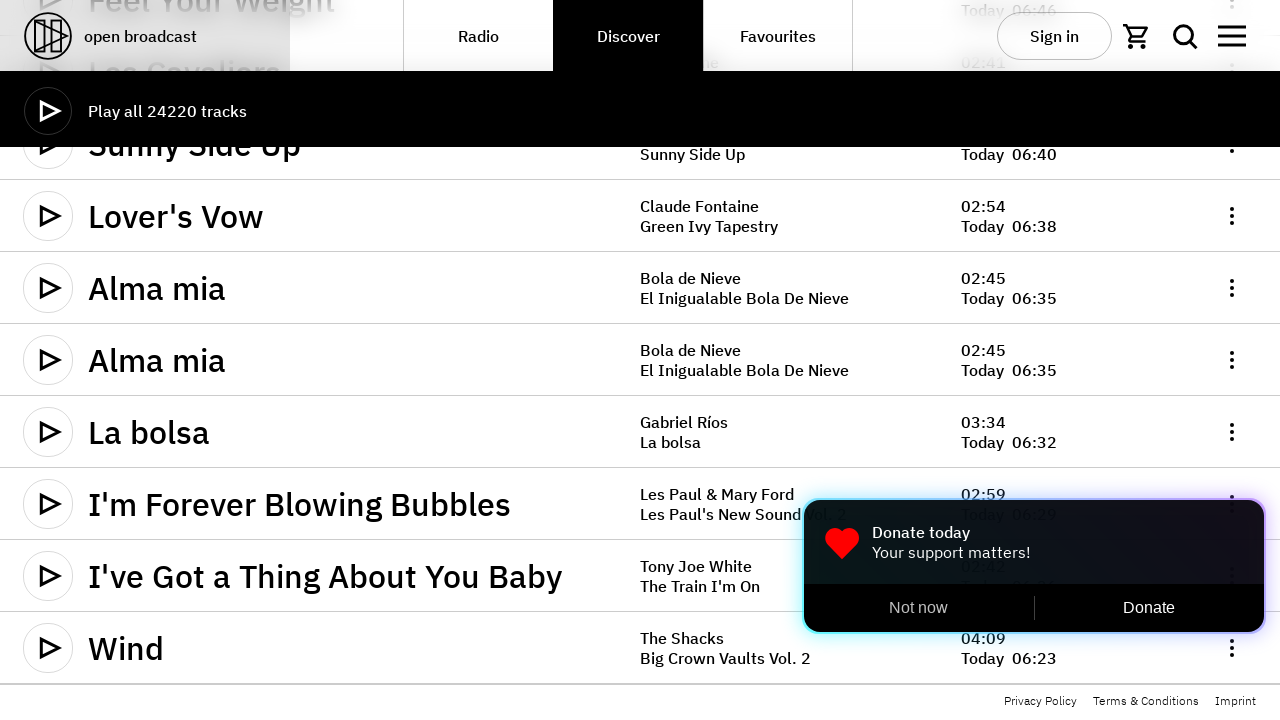

Retrieved new scroll height after loading
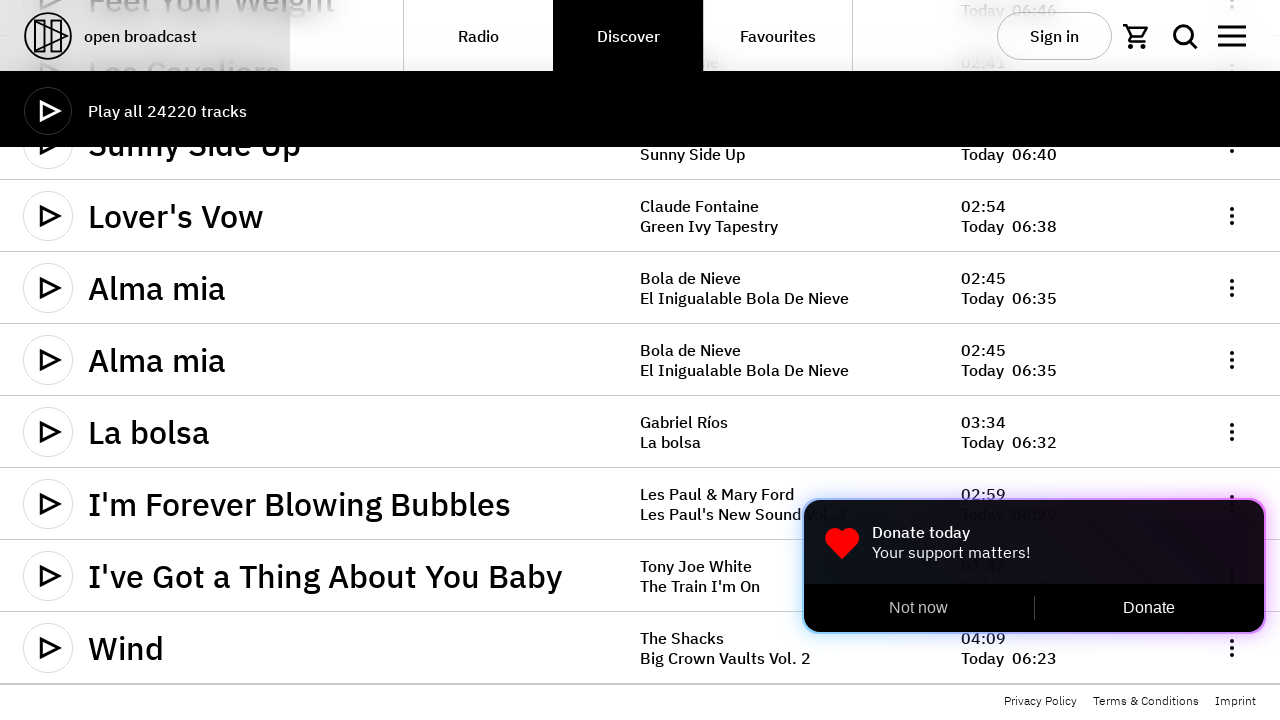

Scrolled to bottom of page (iteration 5/10)
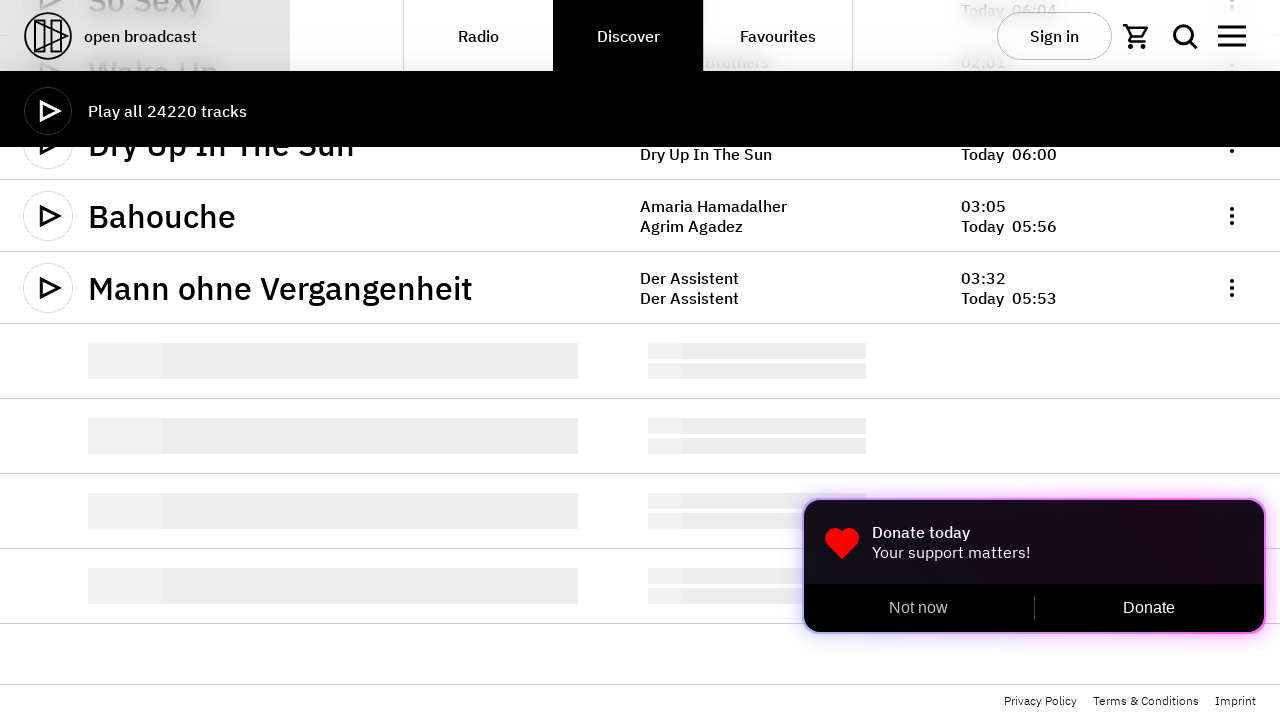

Waited for new tracks to load (5 seconds)
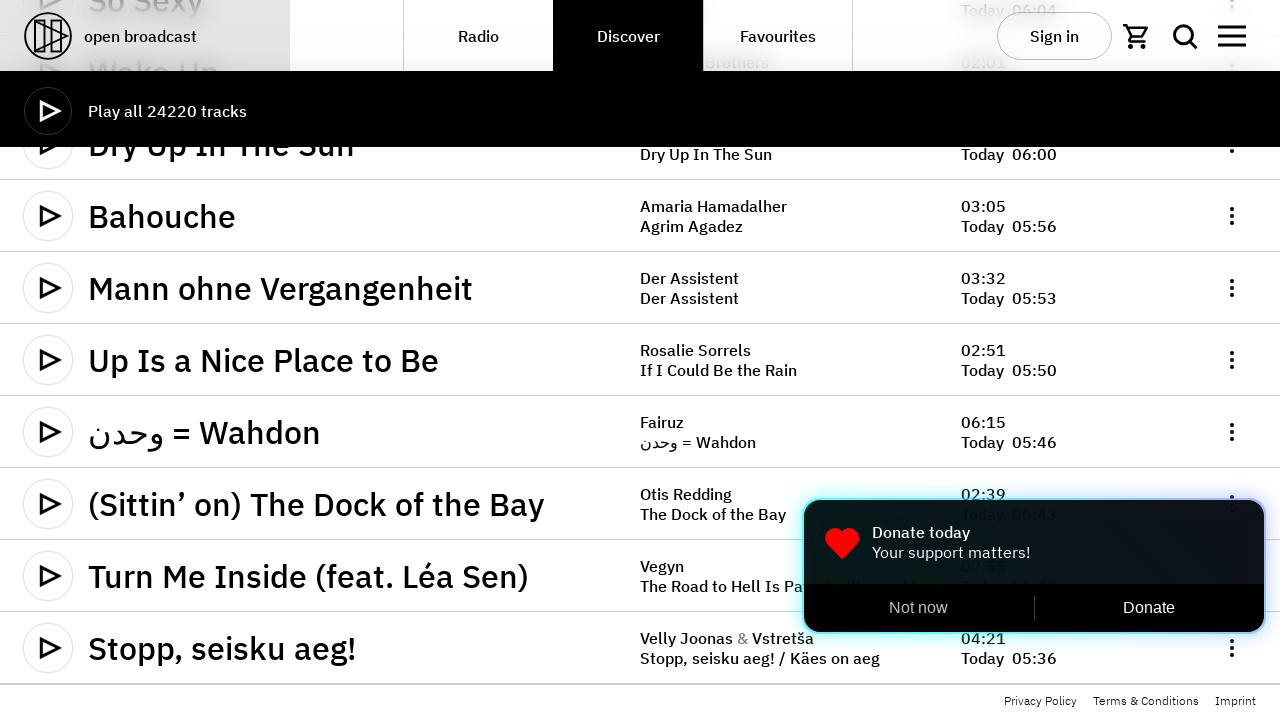

Retrieved new scroll height after loading
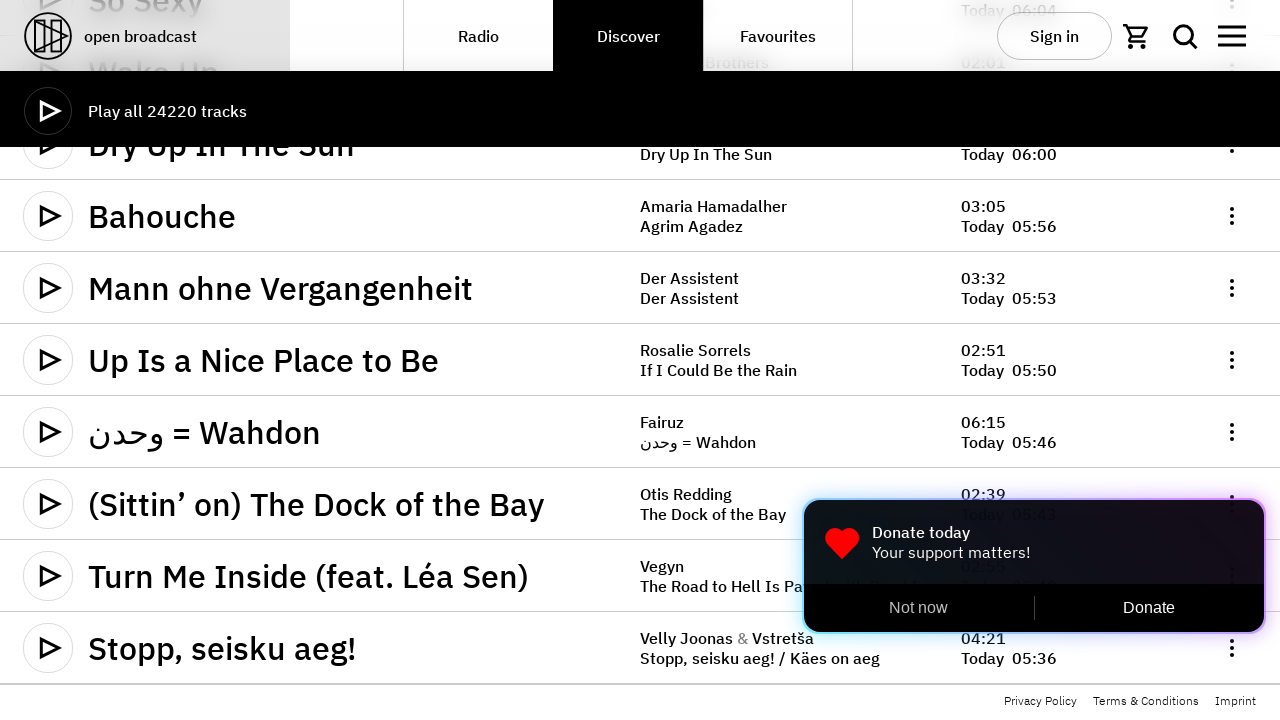

Scrolled to bottom of page (iteration 6/10)
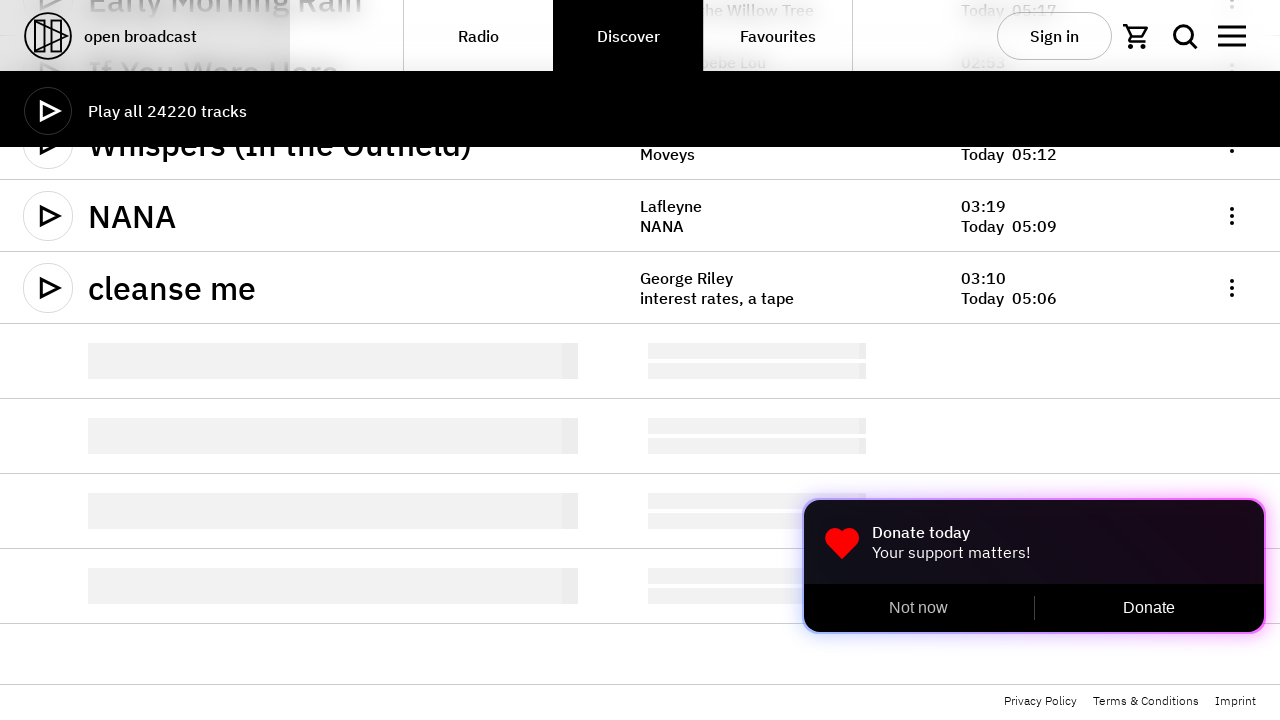

Waited for new tracks to load (5 seconds)
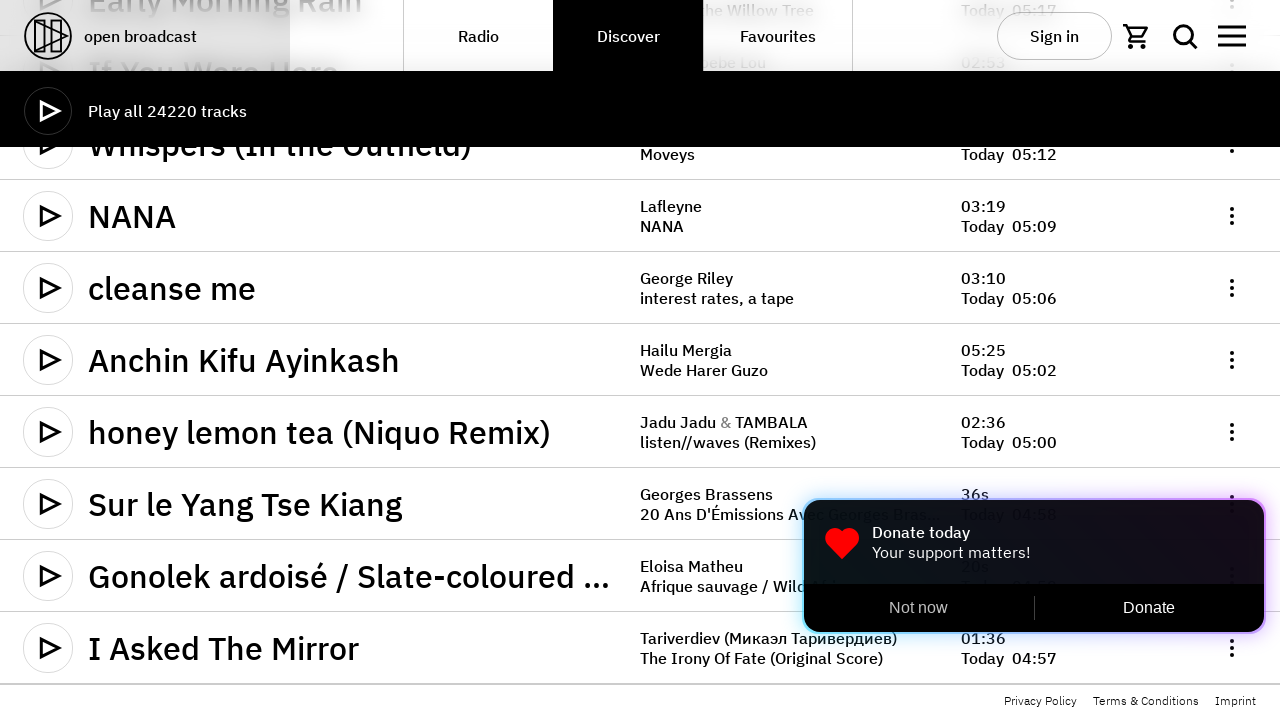

Retrieved new scroll height after loading
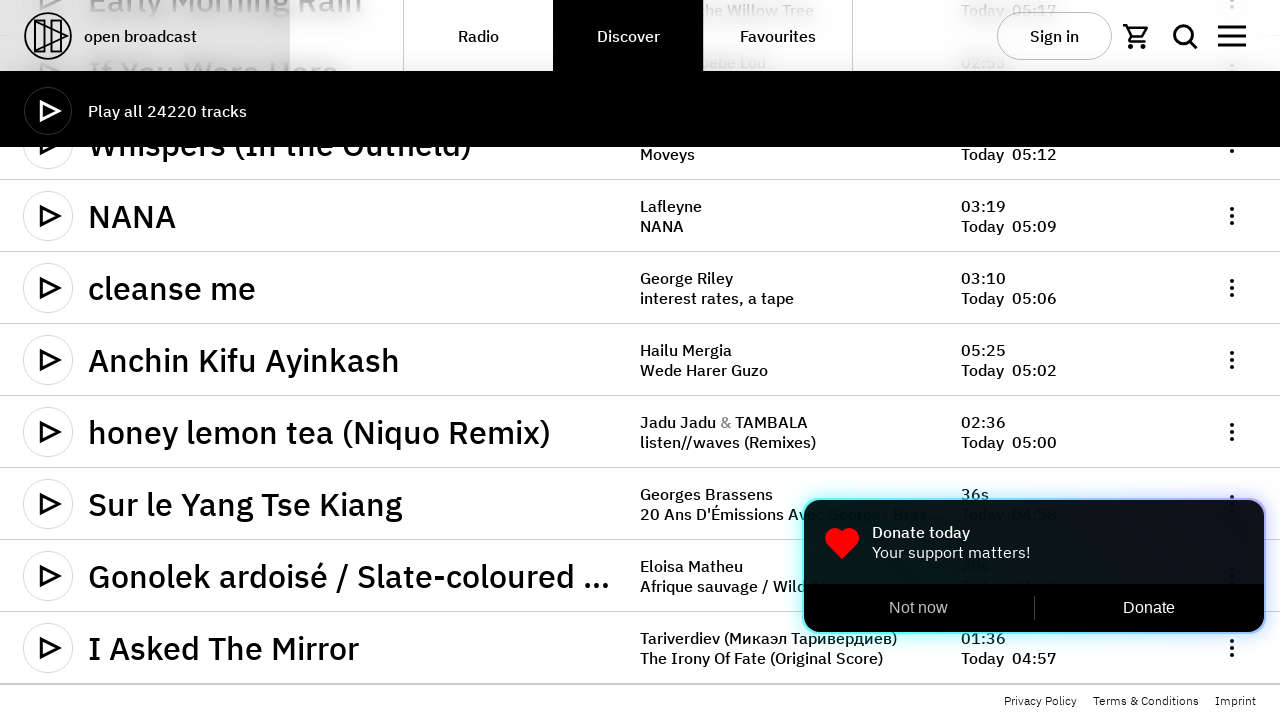

Scrolled to bottom of page (iteration 7/10)
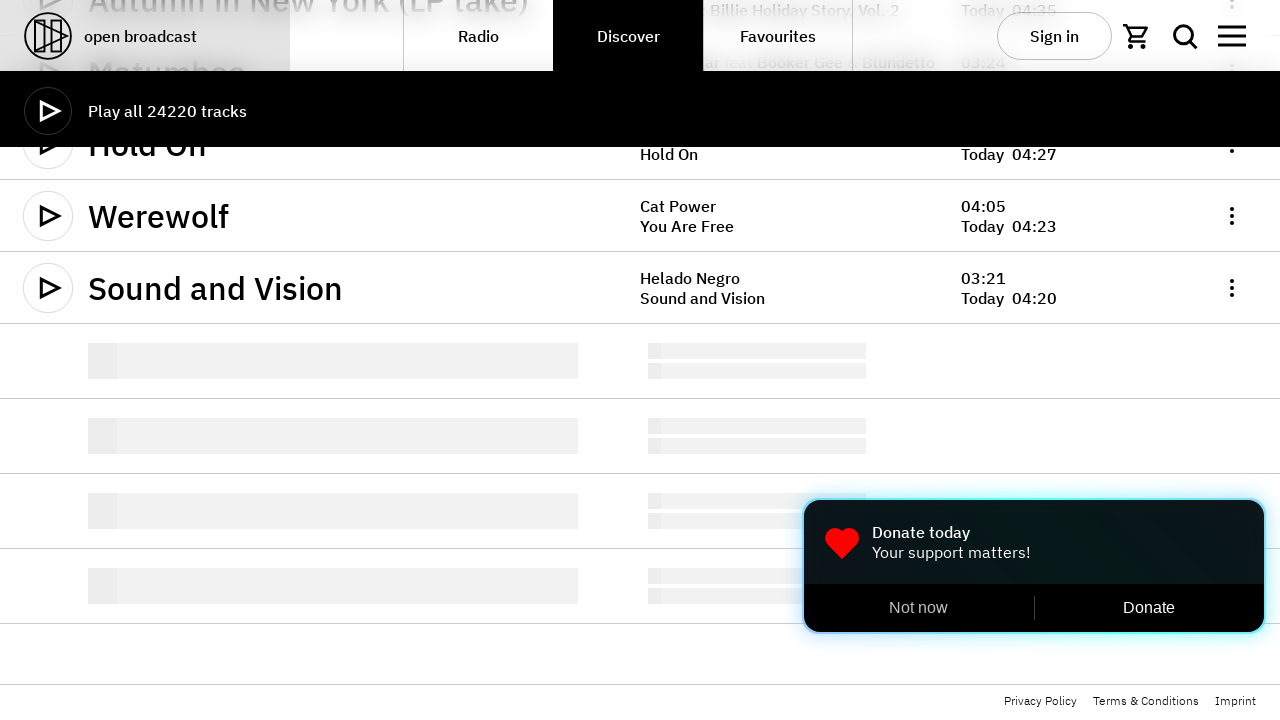

Waited for new tracks to load (5 seconds)
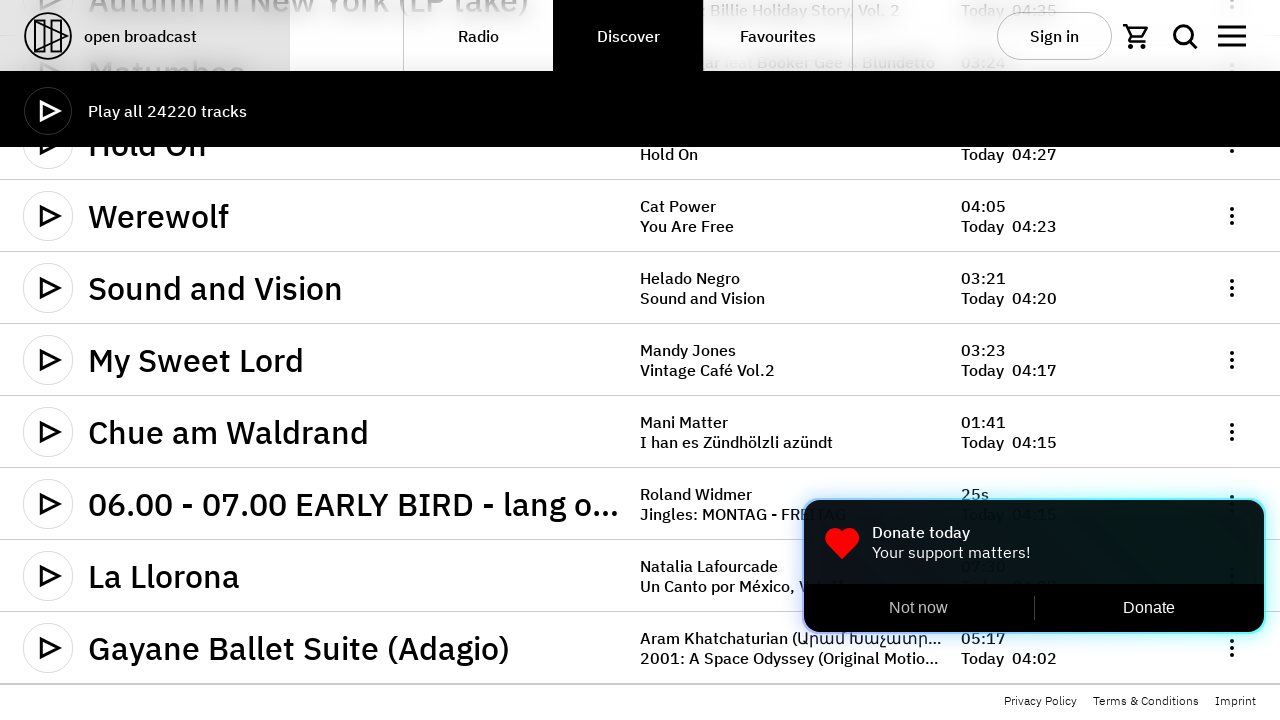

Retrieved new scroll height after loading
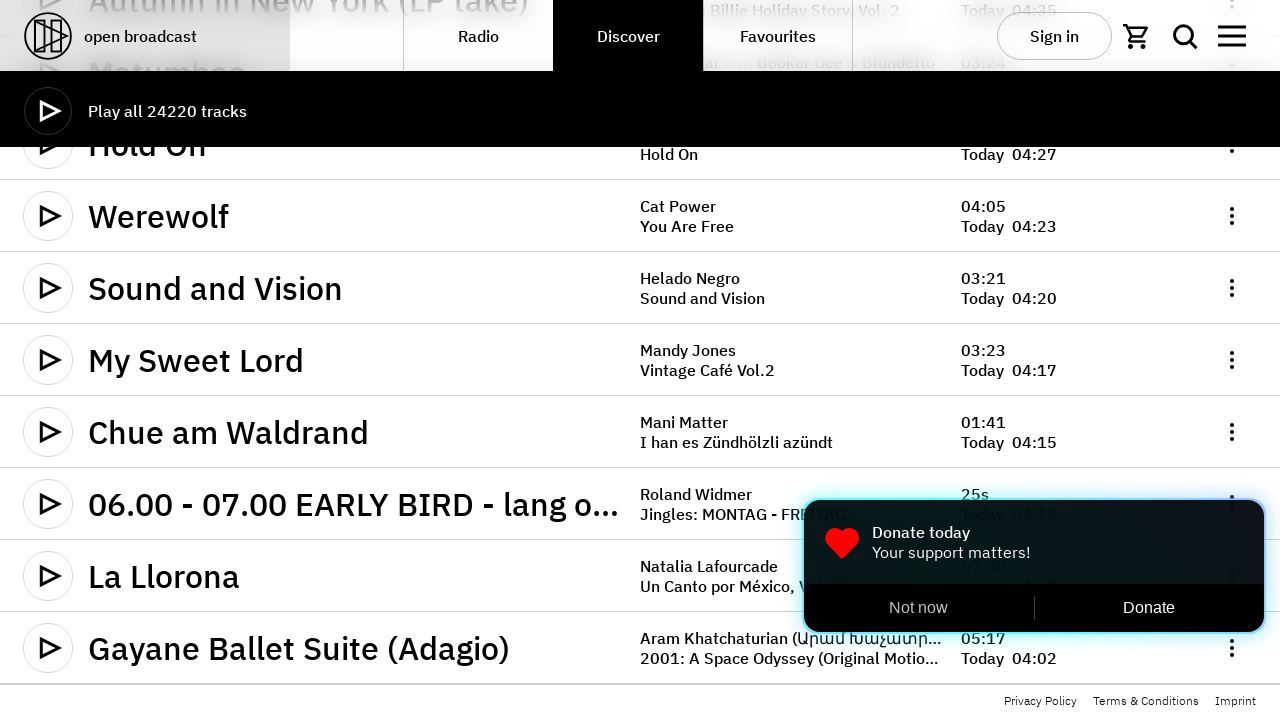

Scrolled to bottom of page (iteration 8/10)
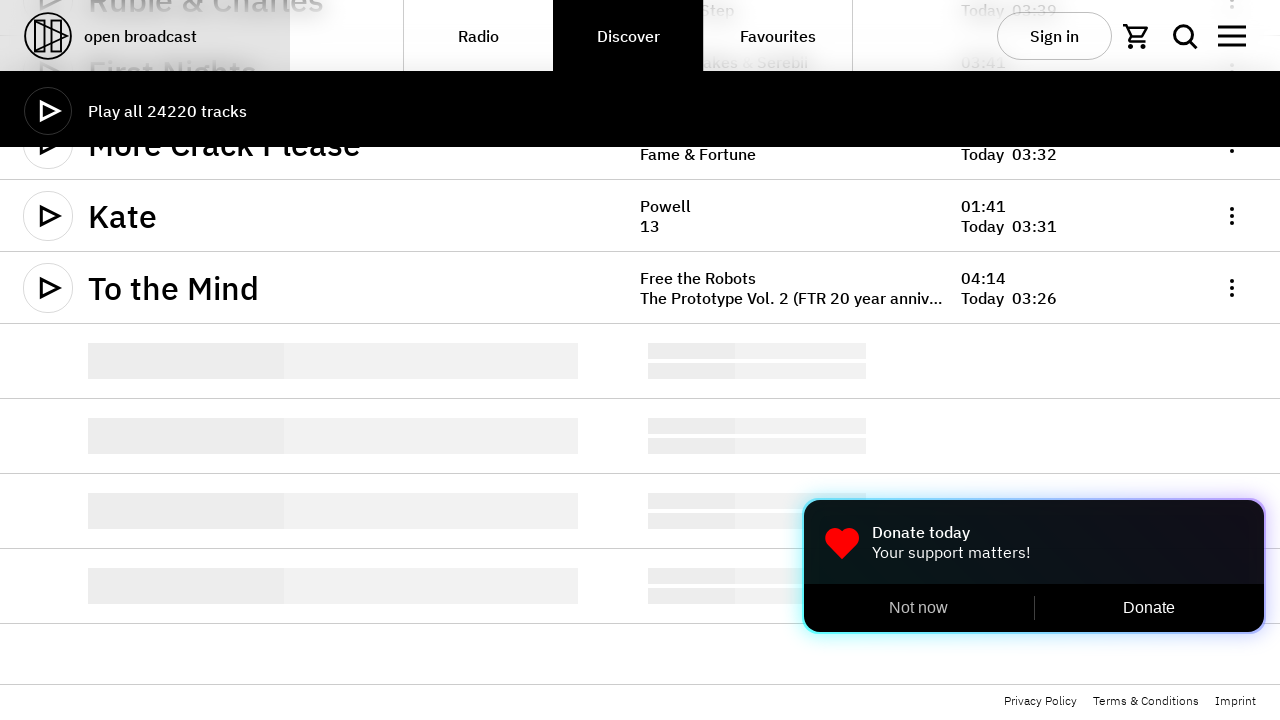

Waited for new tracks to load (5 seconds)
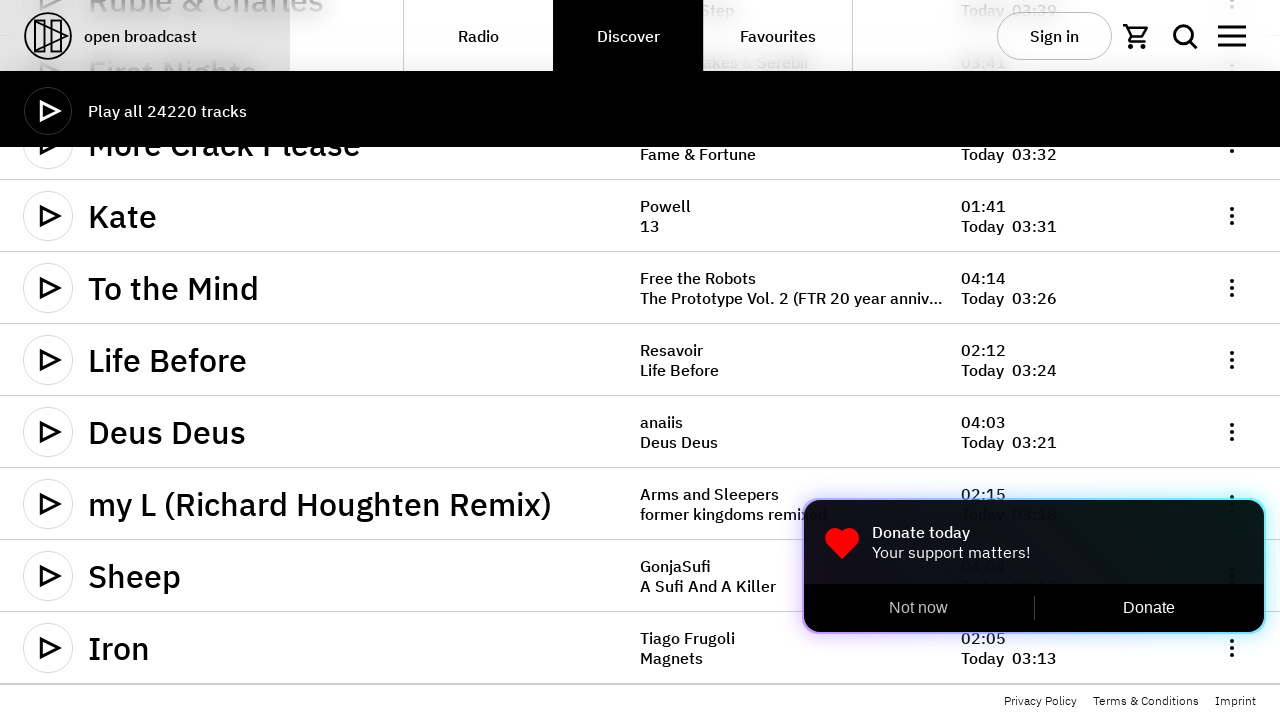

Retrieved new scroll height after loading
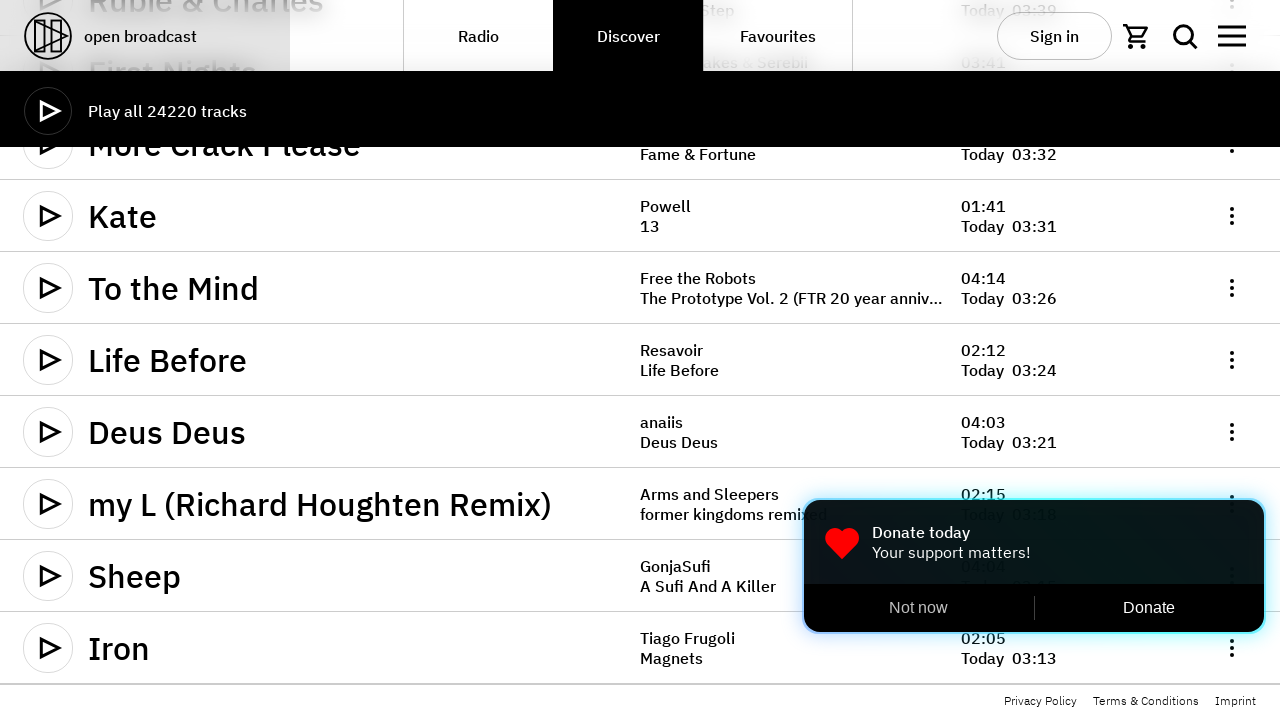

Scrolled to bottom of page (iteration 9/10)
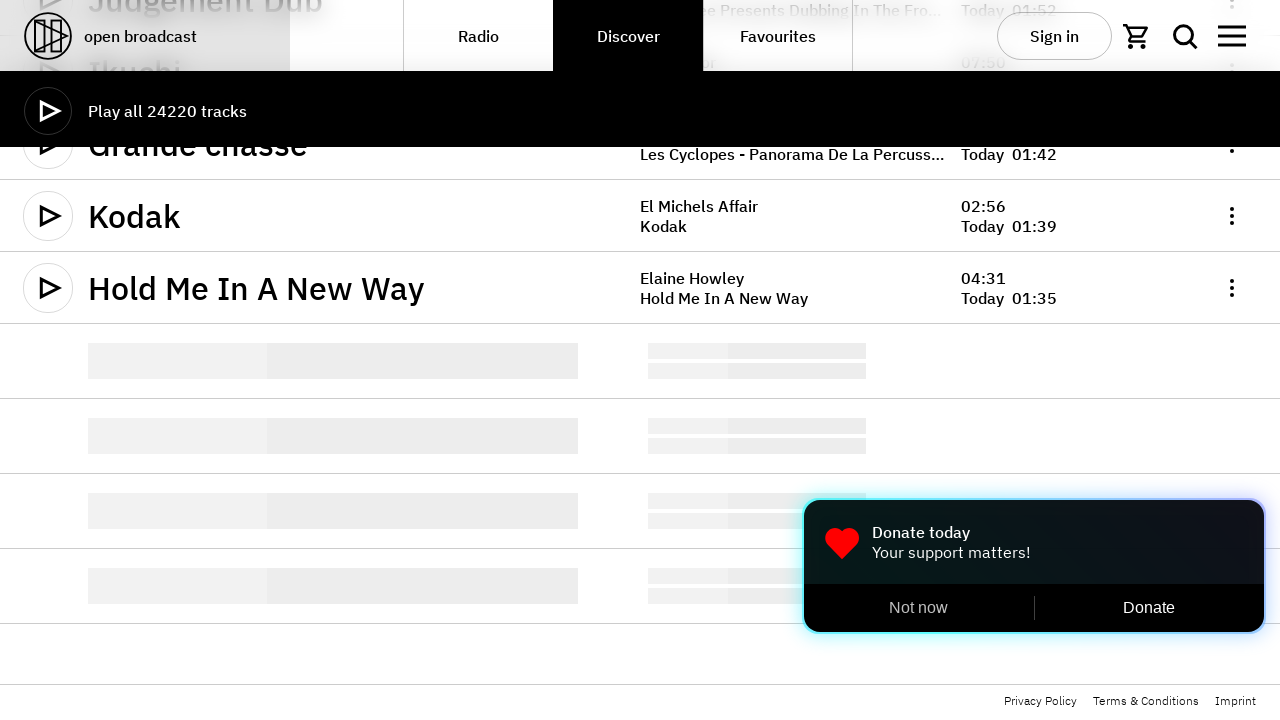

Waited for new tracks to load (5 seconds)
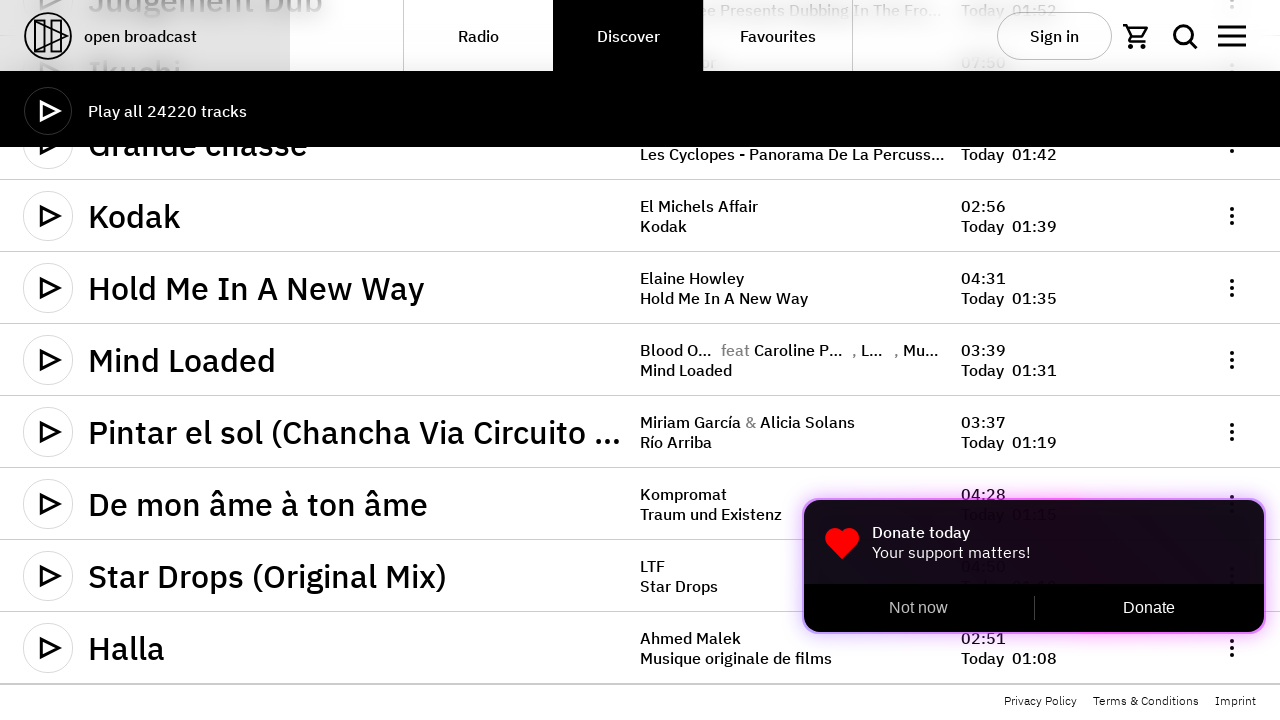

Retrieved new scroll height after loading
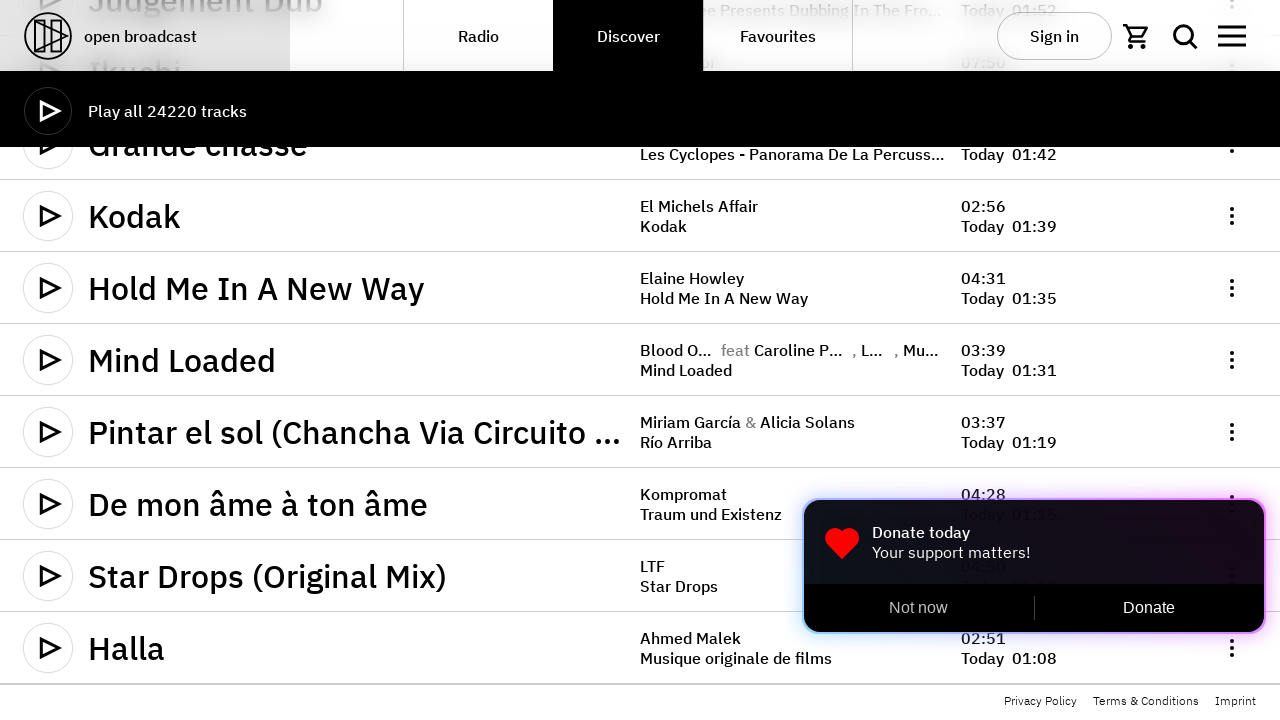

Scrolled to bottom of page (iteration 10/10)
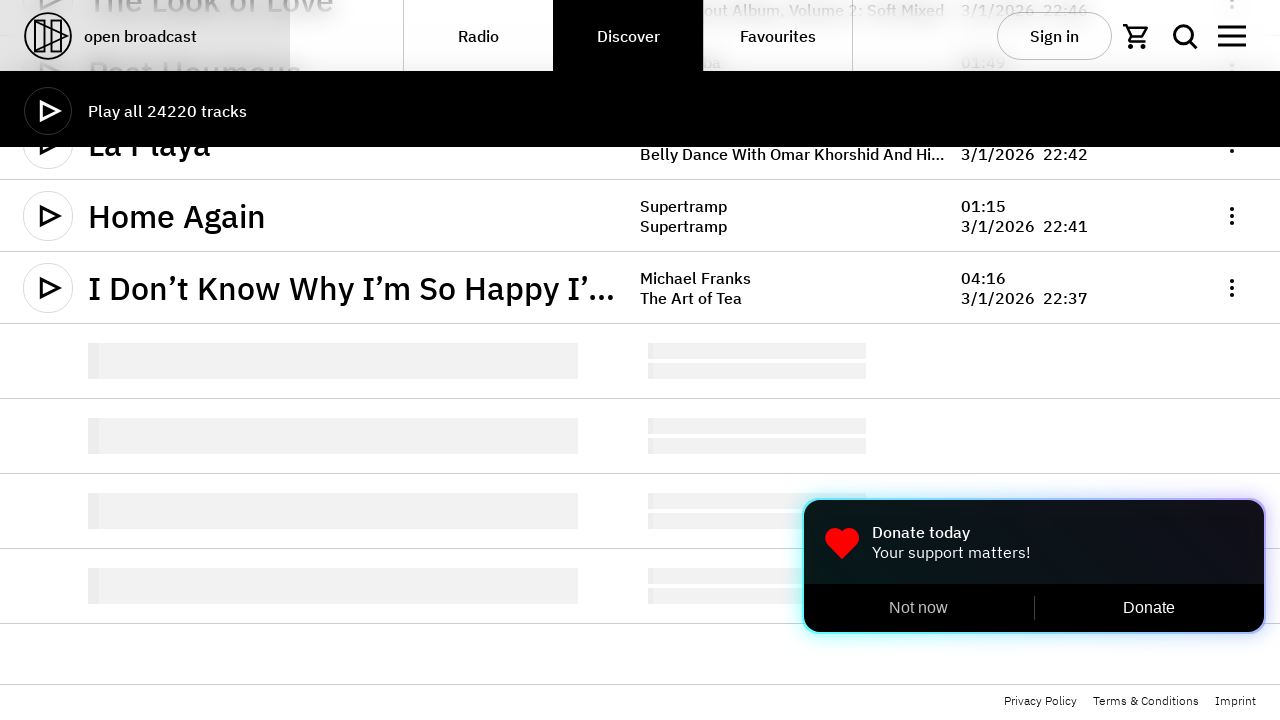

Waited for new tracks to load (5 seconds)
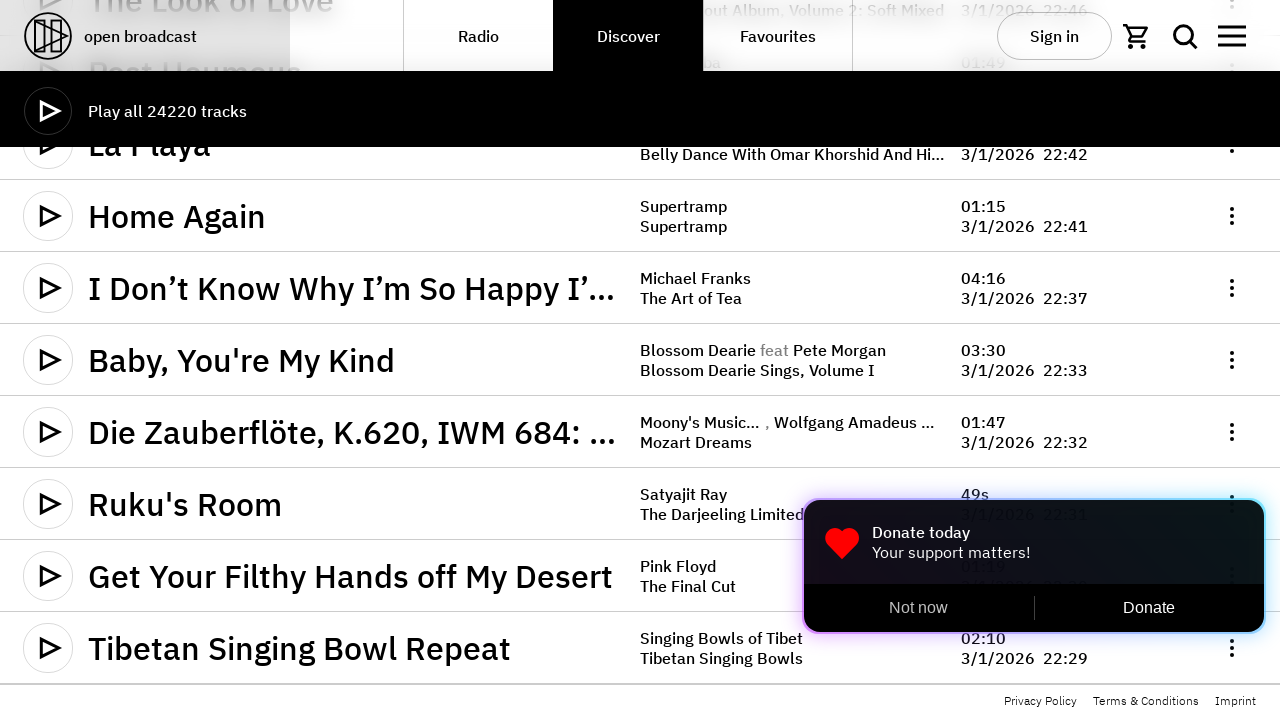

Retrieved new scroll height after loading
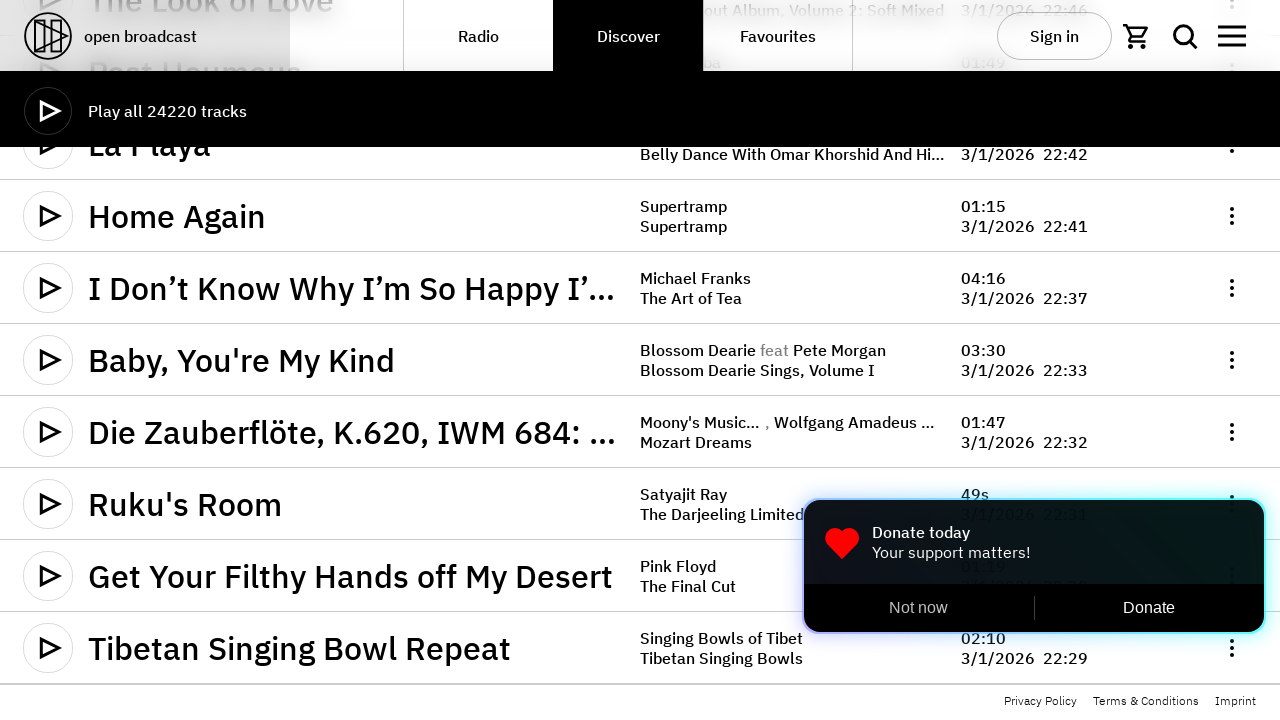

Verified track elements are present on the page
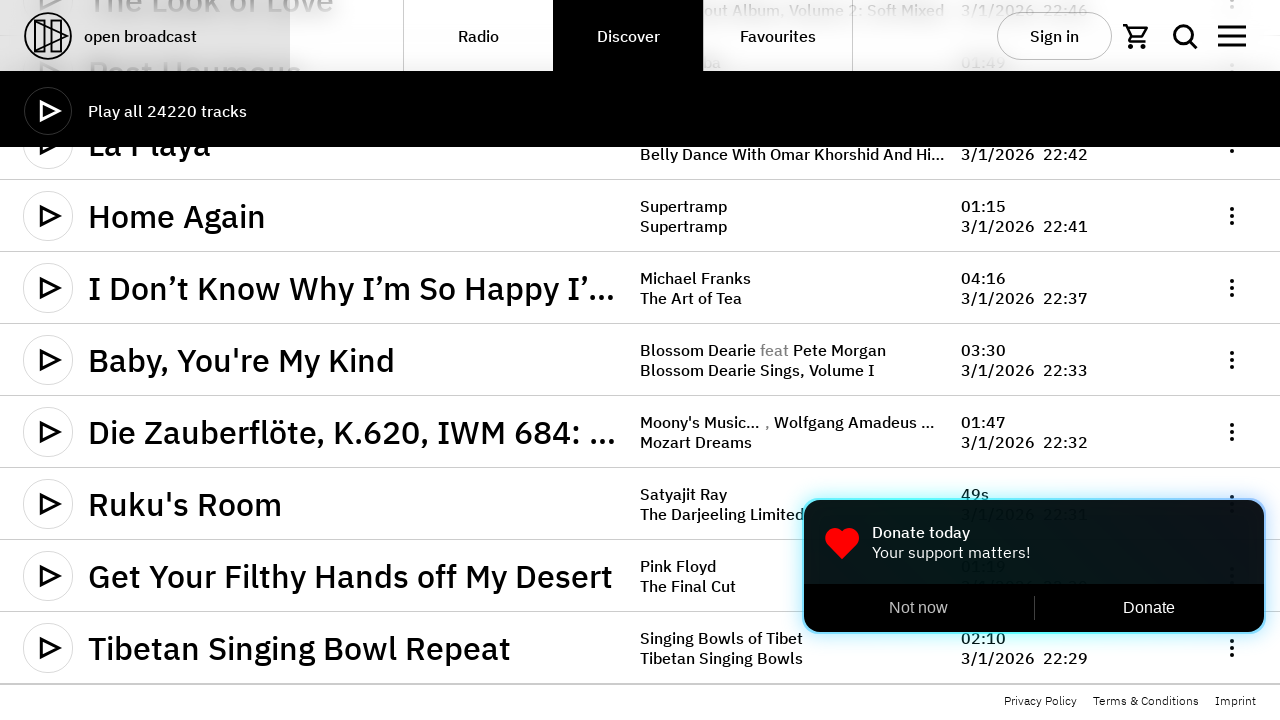

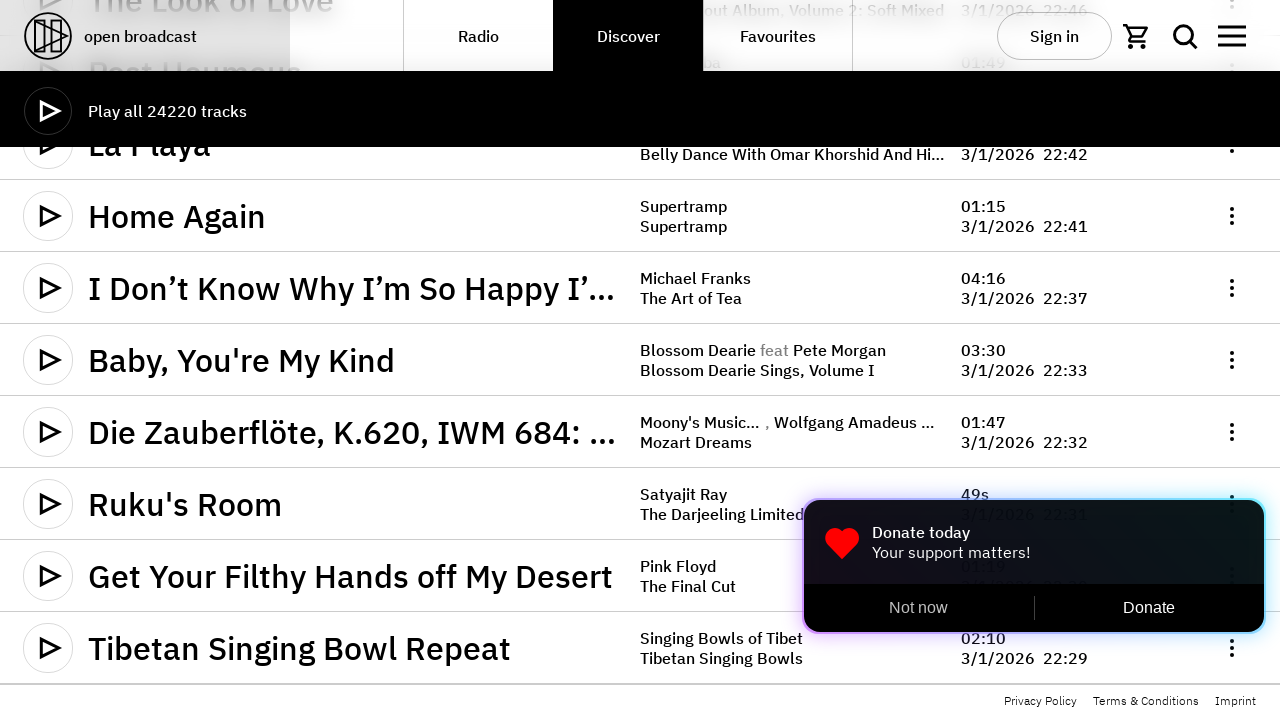